Navigates to Universal Orlando website, explores the parks menu, and navigates to Universal Studios Florida page

Starting URL: https://www.universalorlando.com/web/en/us

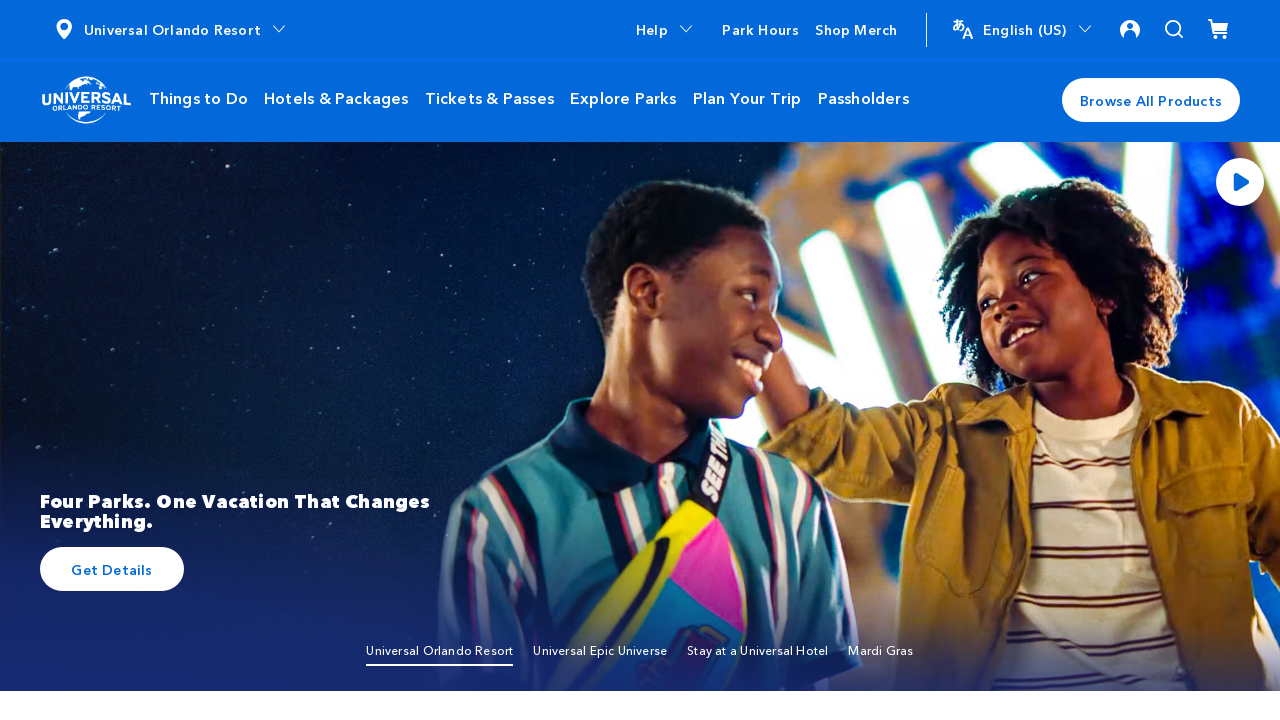

Clicked on 'Explore Parks' menu at (623, 97) on xpath=//span[text()='Explore Parks']
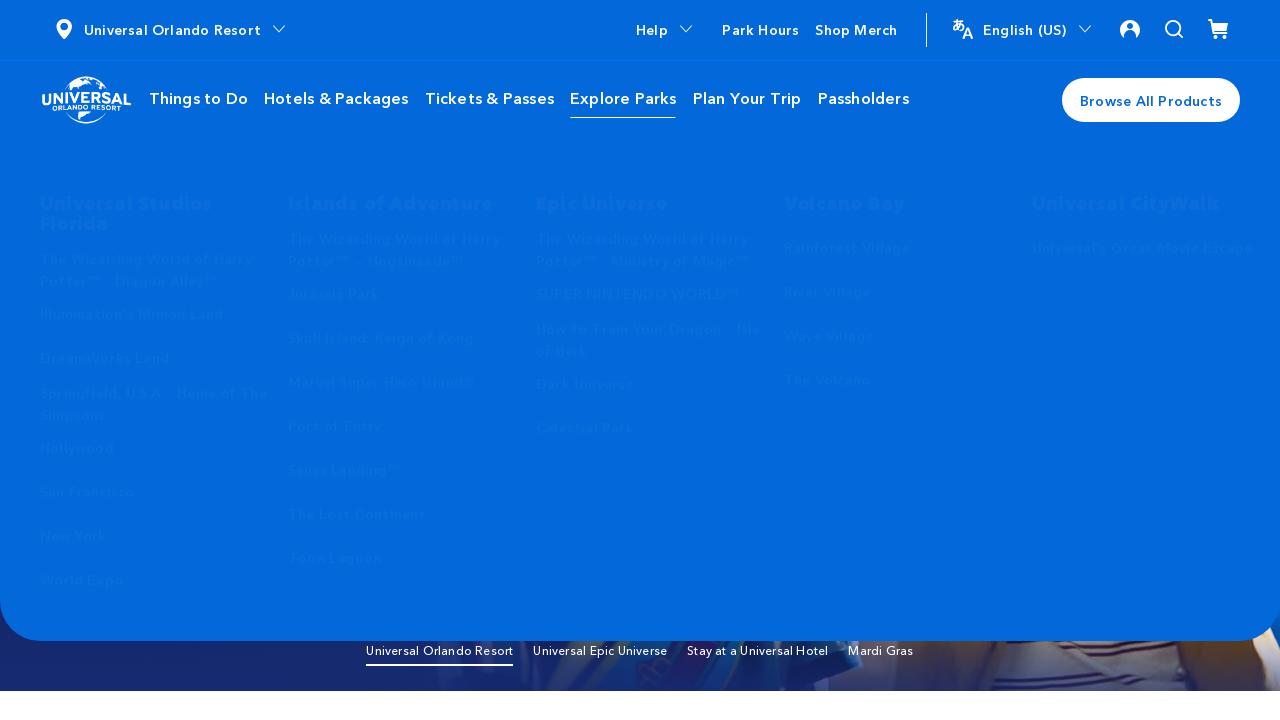

Clicked on 'Universal Studios Florida' option at (156, 213) on xpath=//span[text()='Universal Studios Florida']
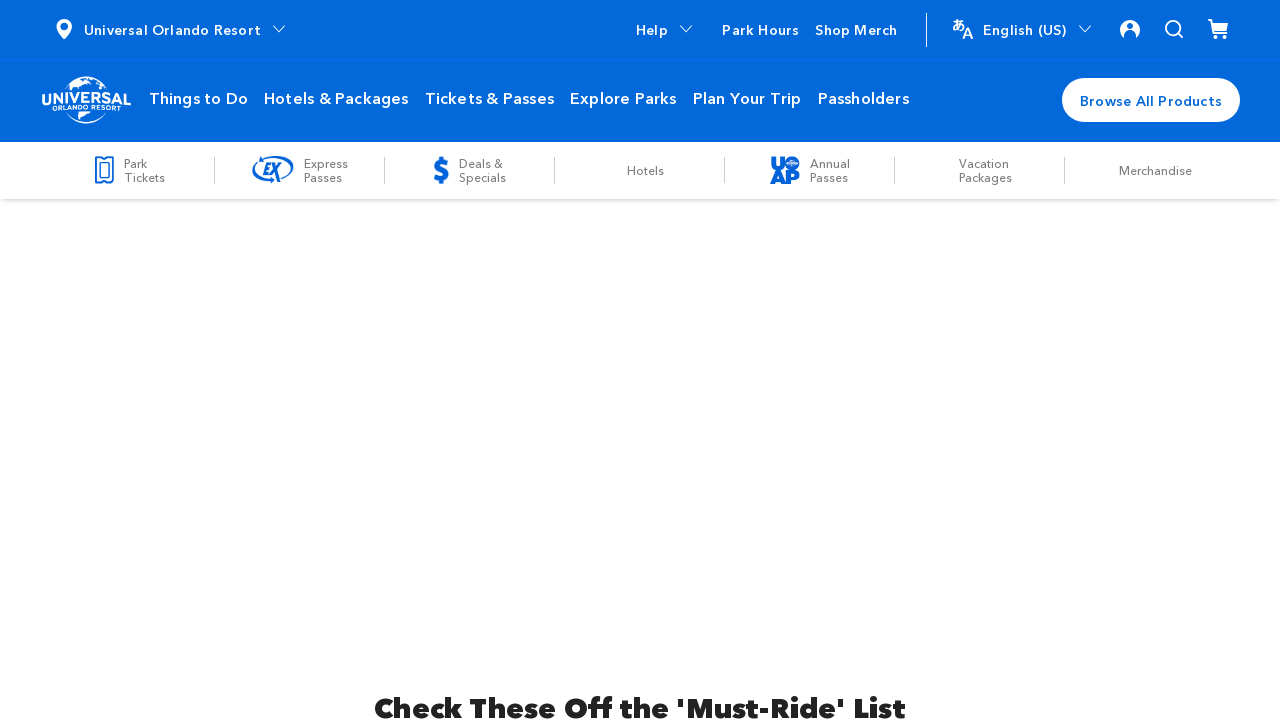

Universal Studios Florida page loaded and verified content 'Experience 8 Lands in 1 Park'
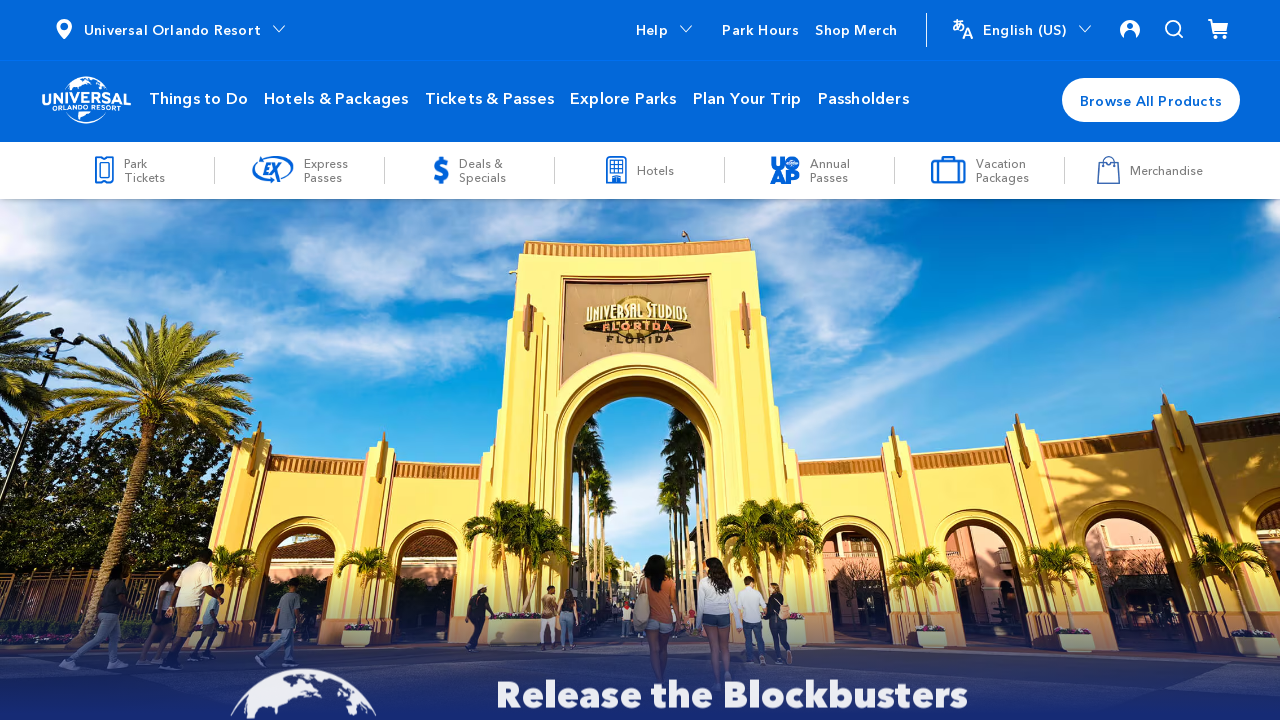

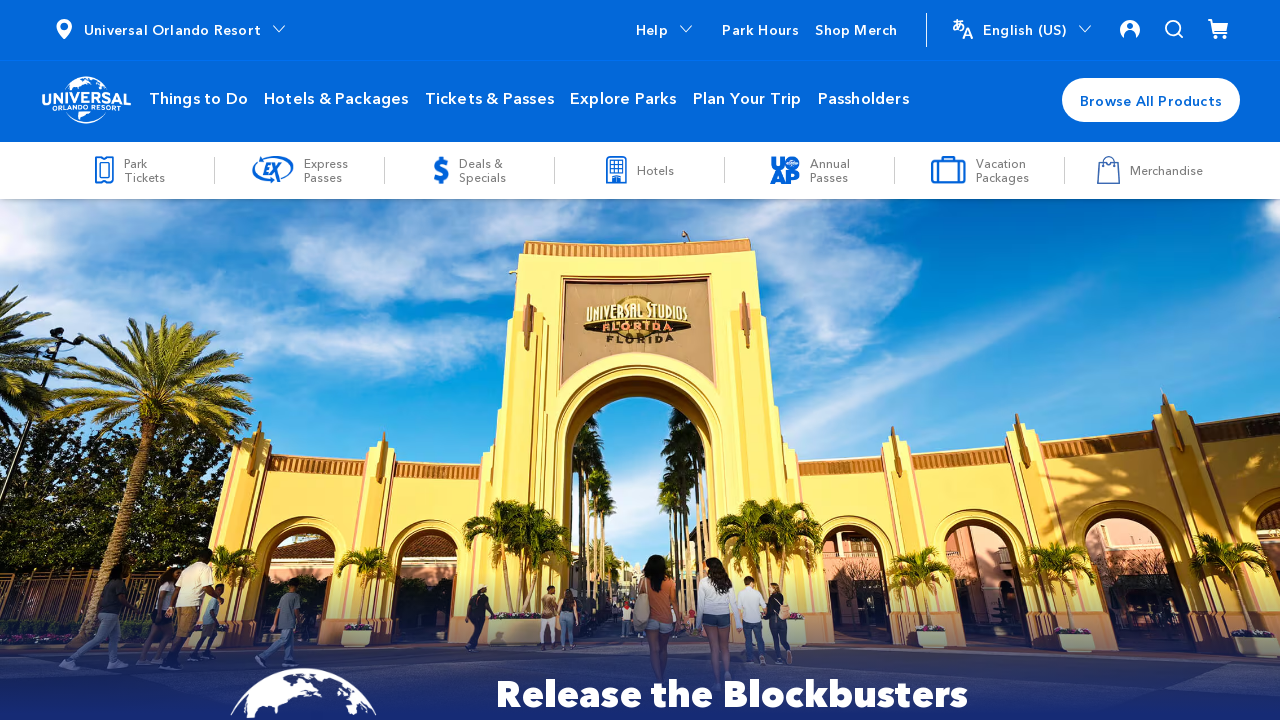